Tests timeout behavior by clicking a button that triggers an AJAX request and then clicking the success button after it loads.

Starting URL: http://www.uitestingplayground.com/ajax

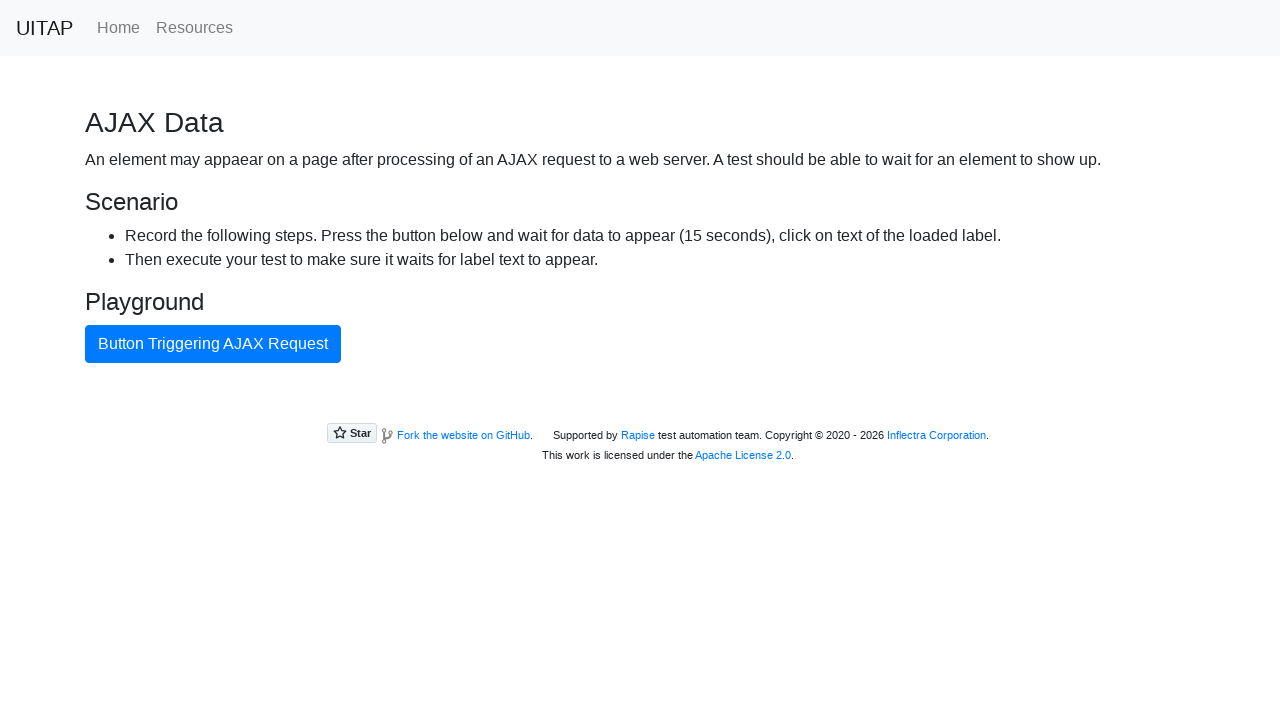

Navigated to AJAX test page
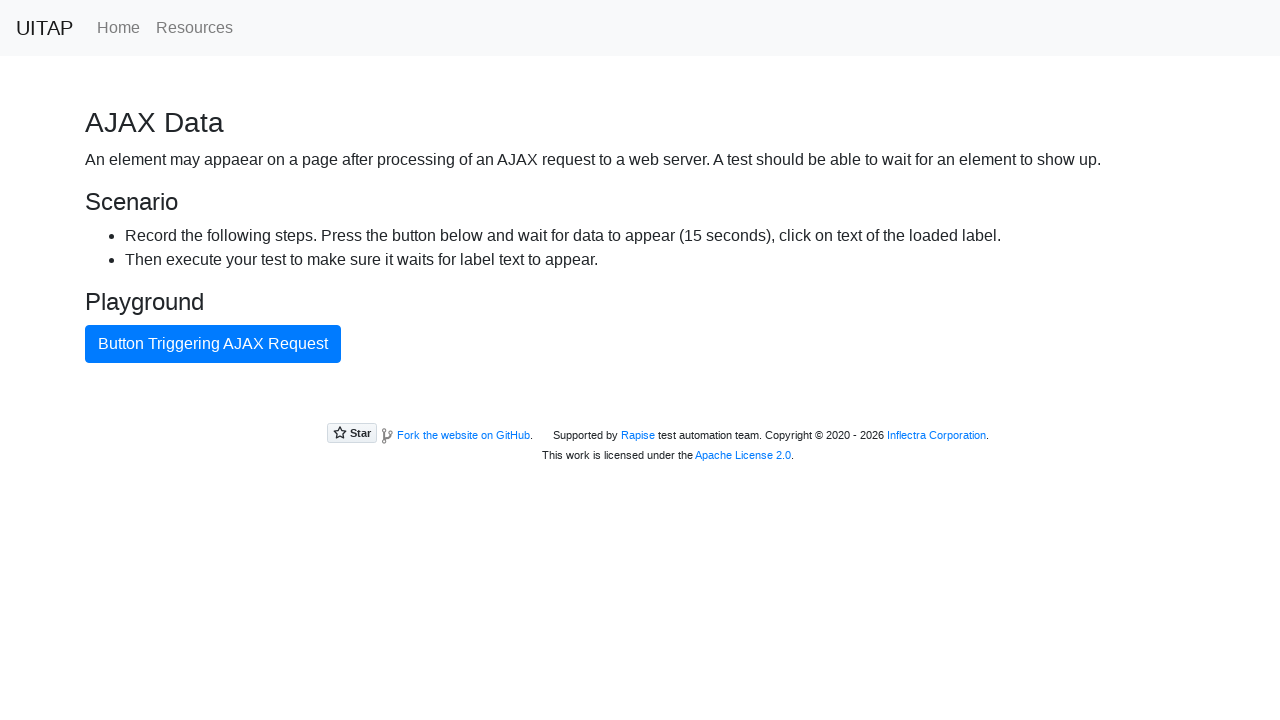

Clicked button triggering AJAX request at (213, 344) on internal:text="Button Triggering AJAX Request"i
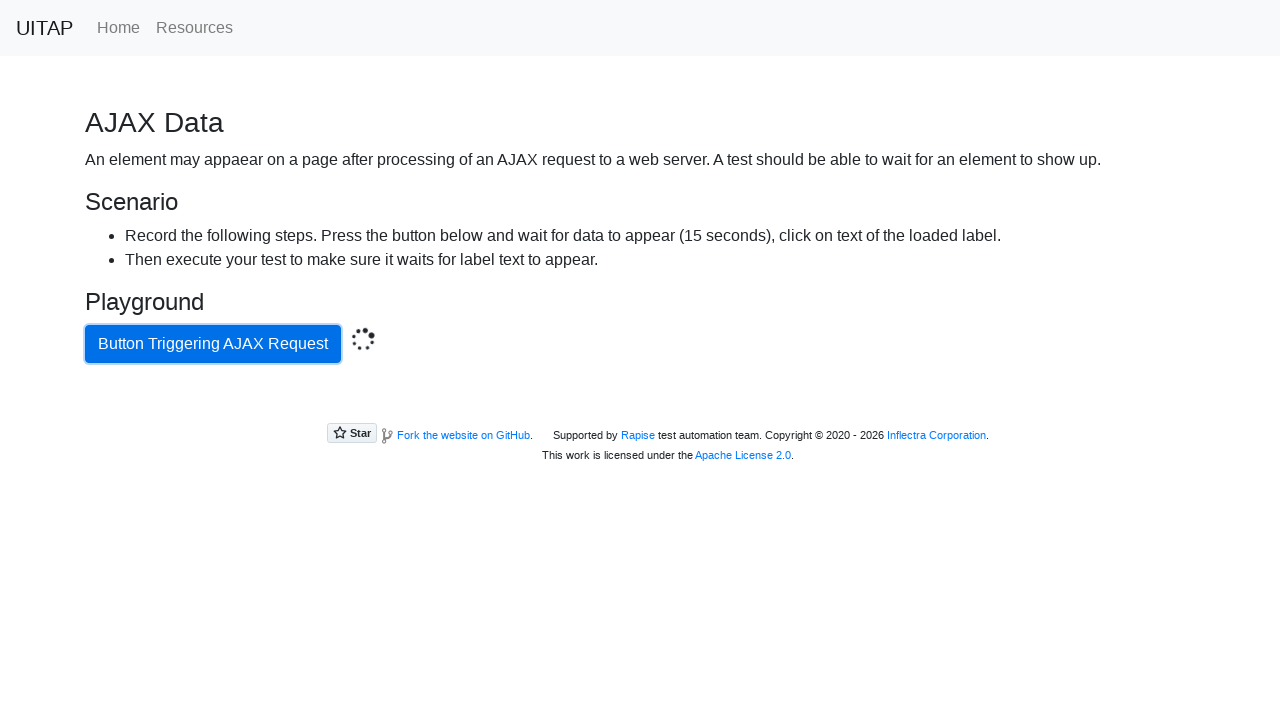

Clicked success button after AJAX request completed at (640, 405) on .bg-success
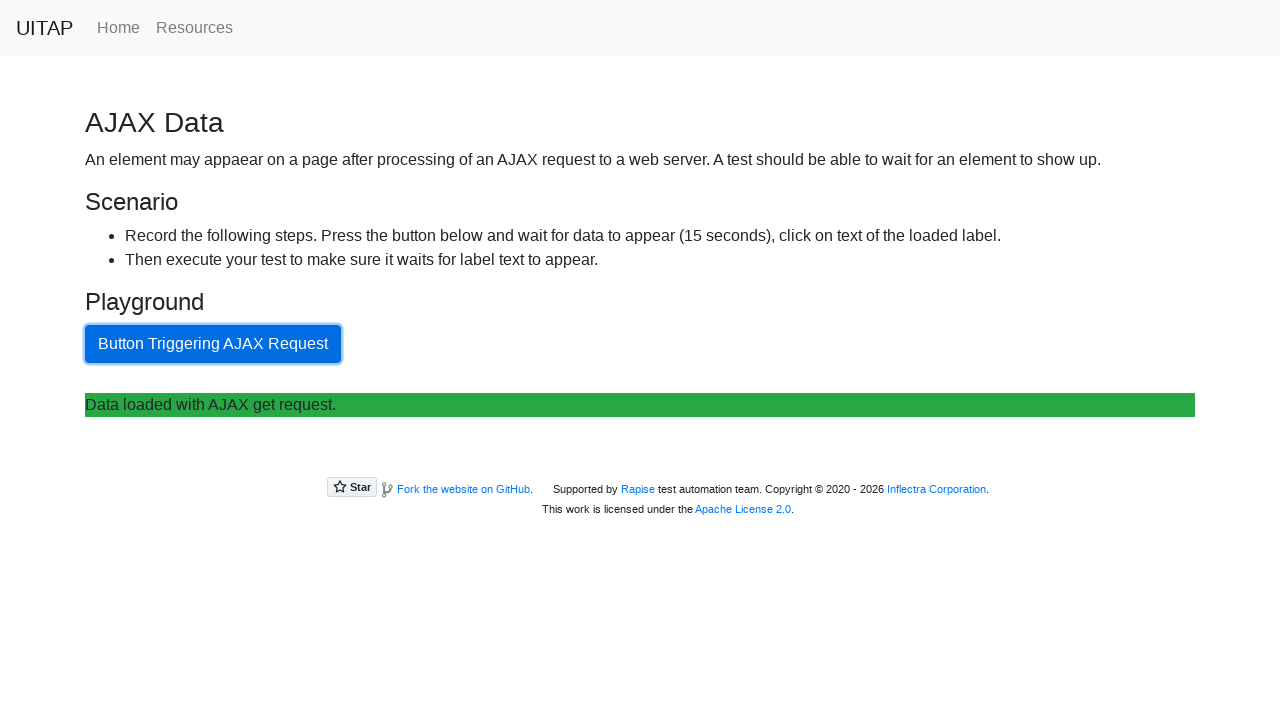

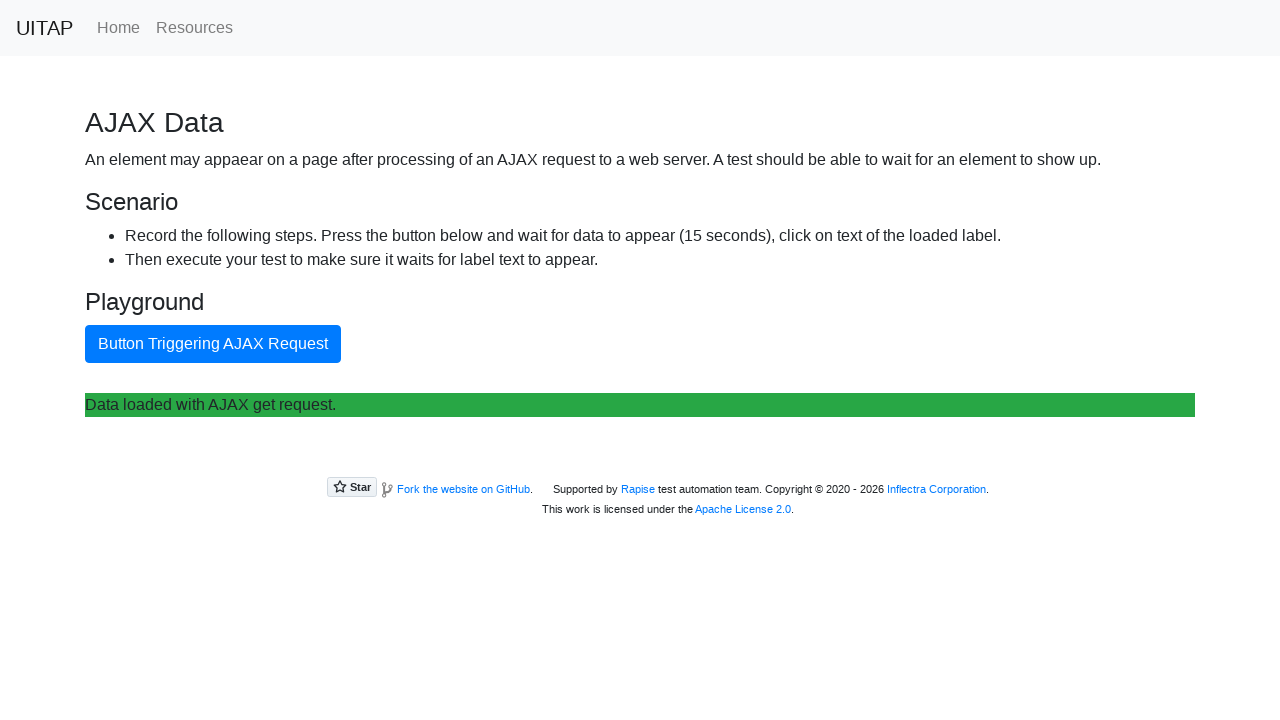